Tests browser window management functionality by minimizing, maximizing, and setting fullscreen mode on the TechPro Education website

Starting URL: https://www.techproeducation.com/

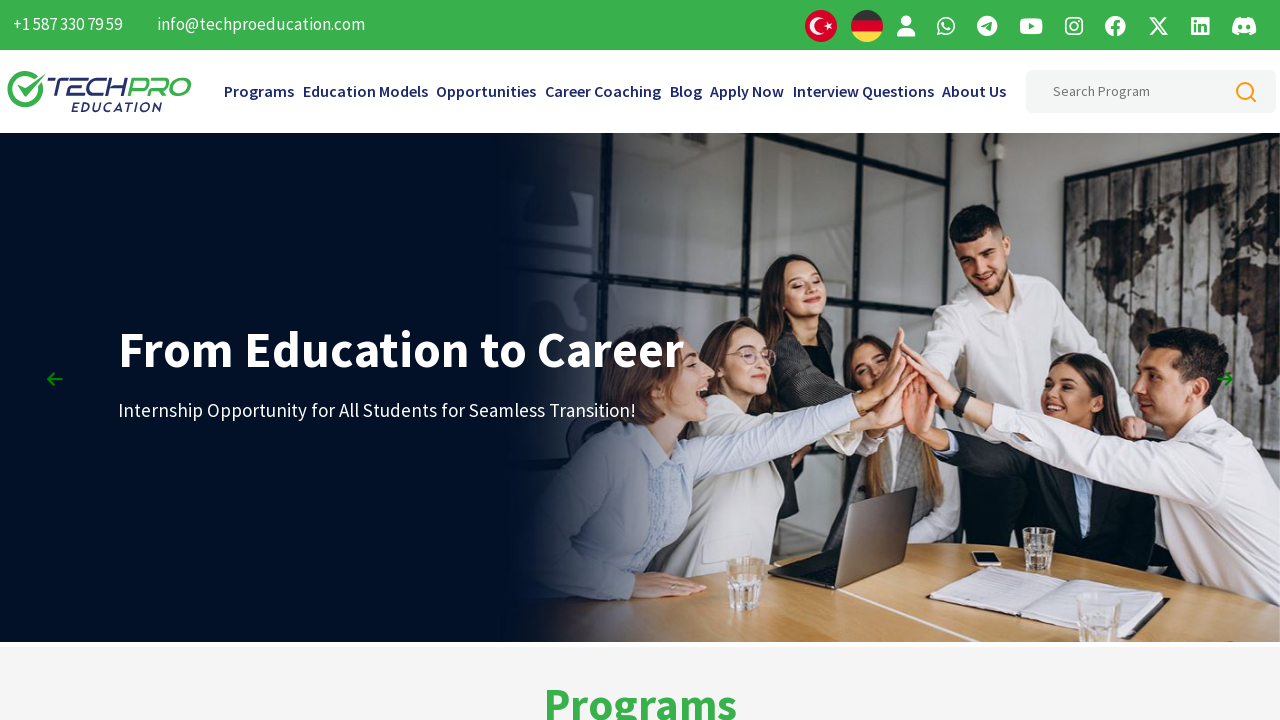

Retrieved initial window viewport size
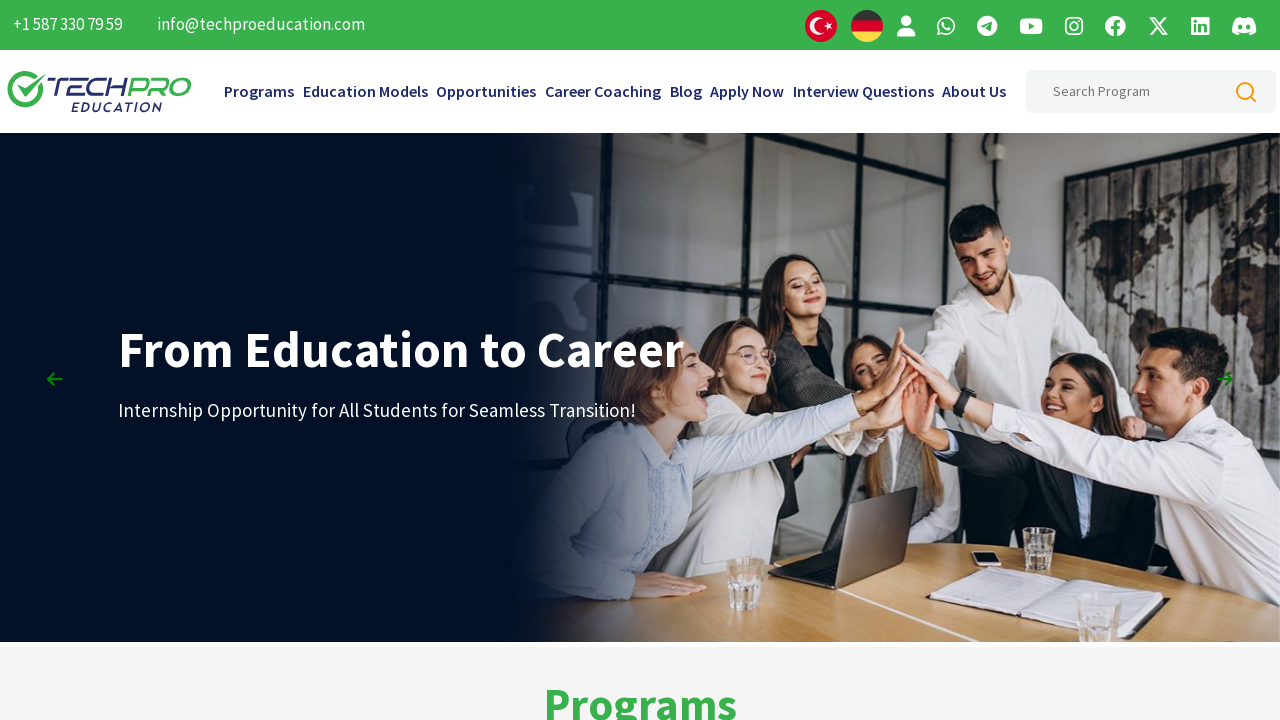

Set viewport to minimal size (1x1) to simulate window minimize
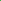

Waited 3 seconds
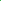

Set viewport to maximized size (1920x1080)
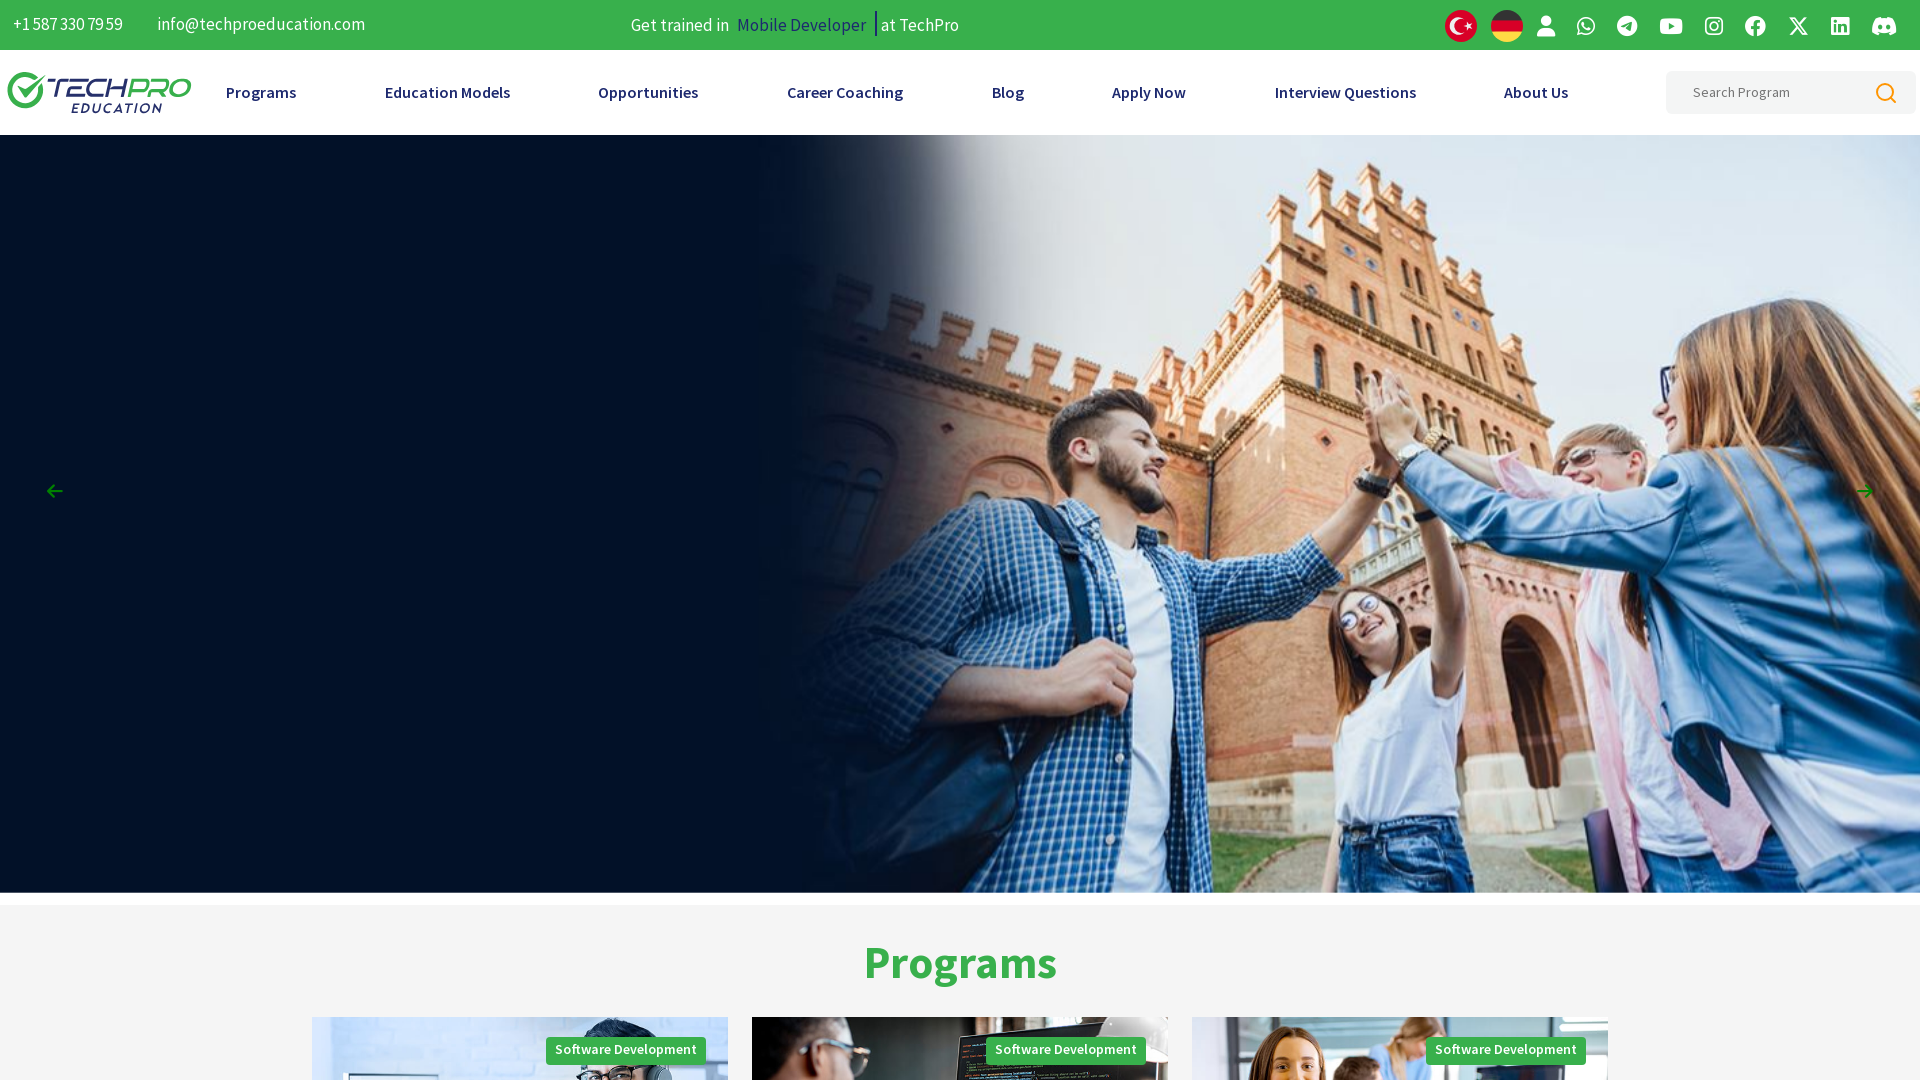

Set viewport to fullscreen dimensions using window.screen properties
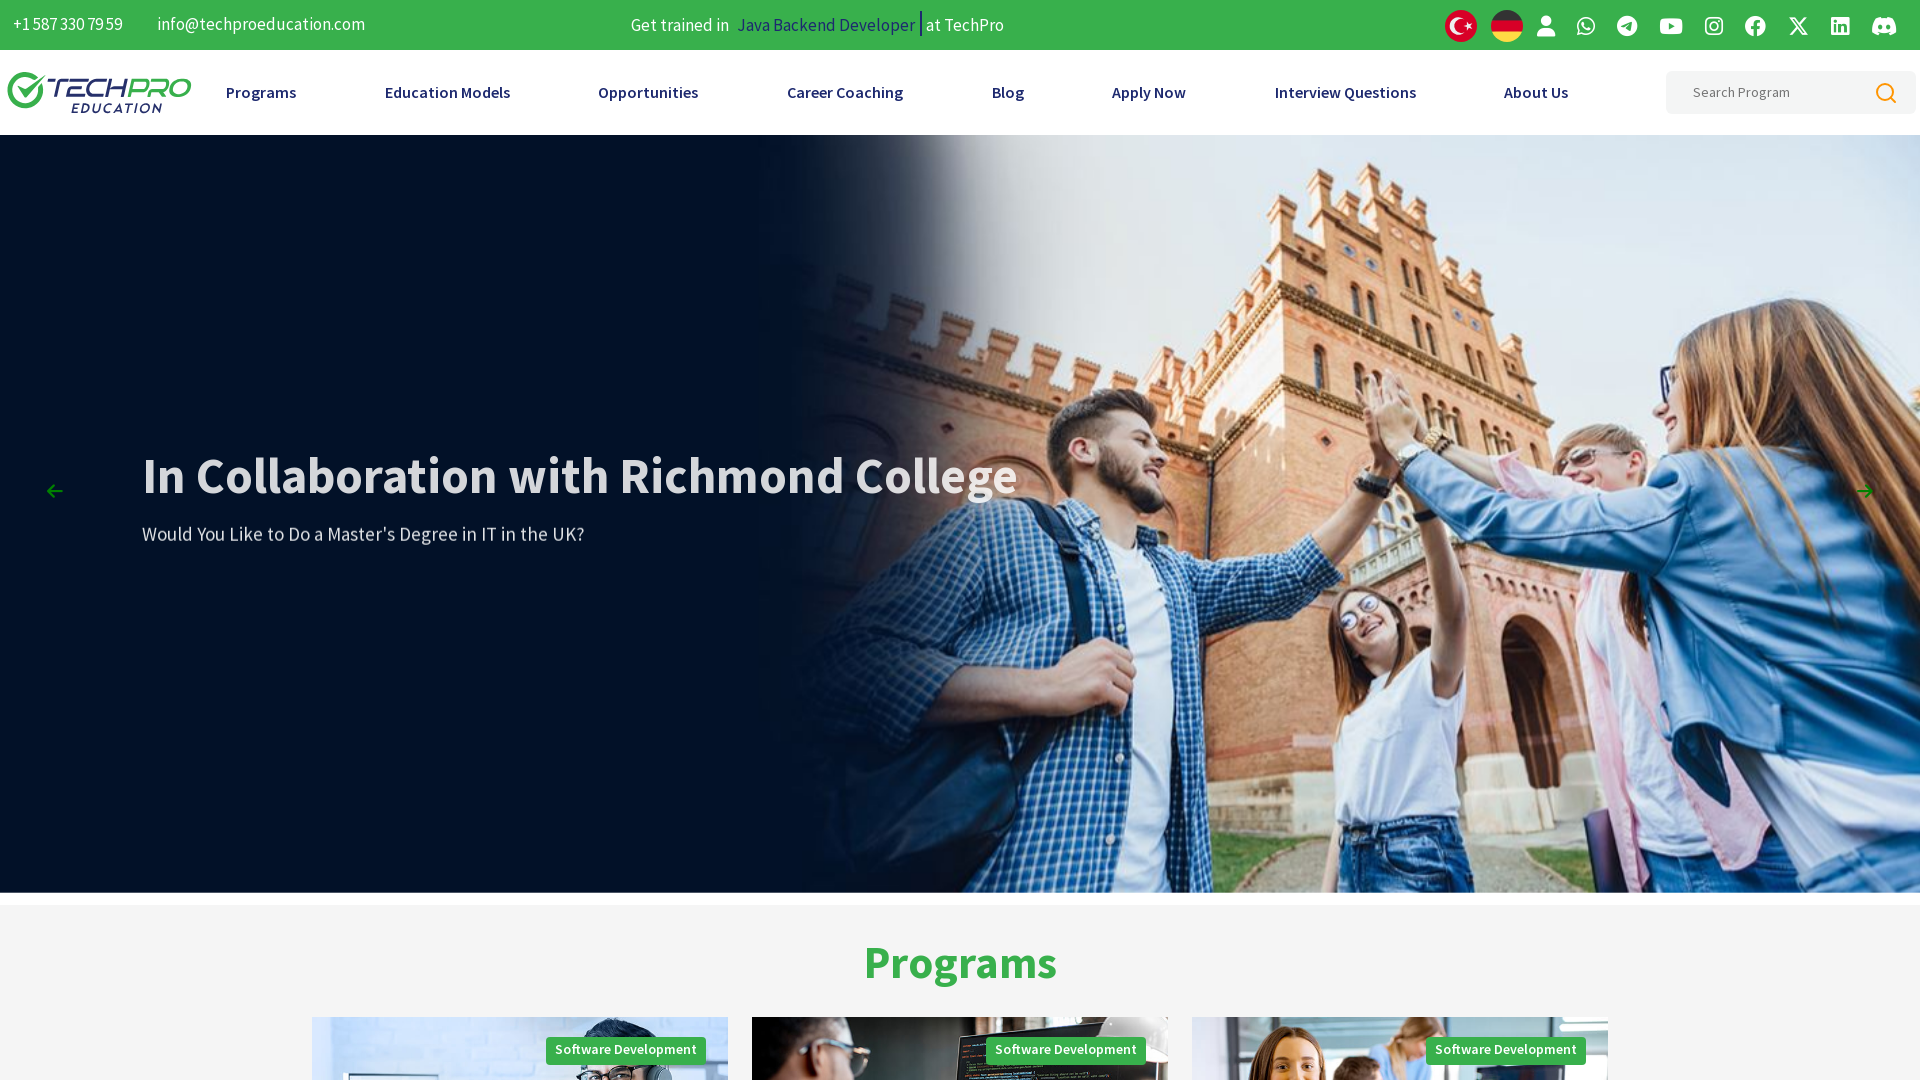

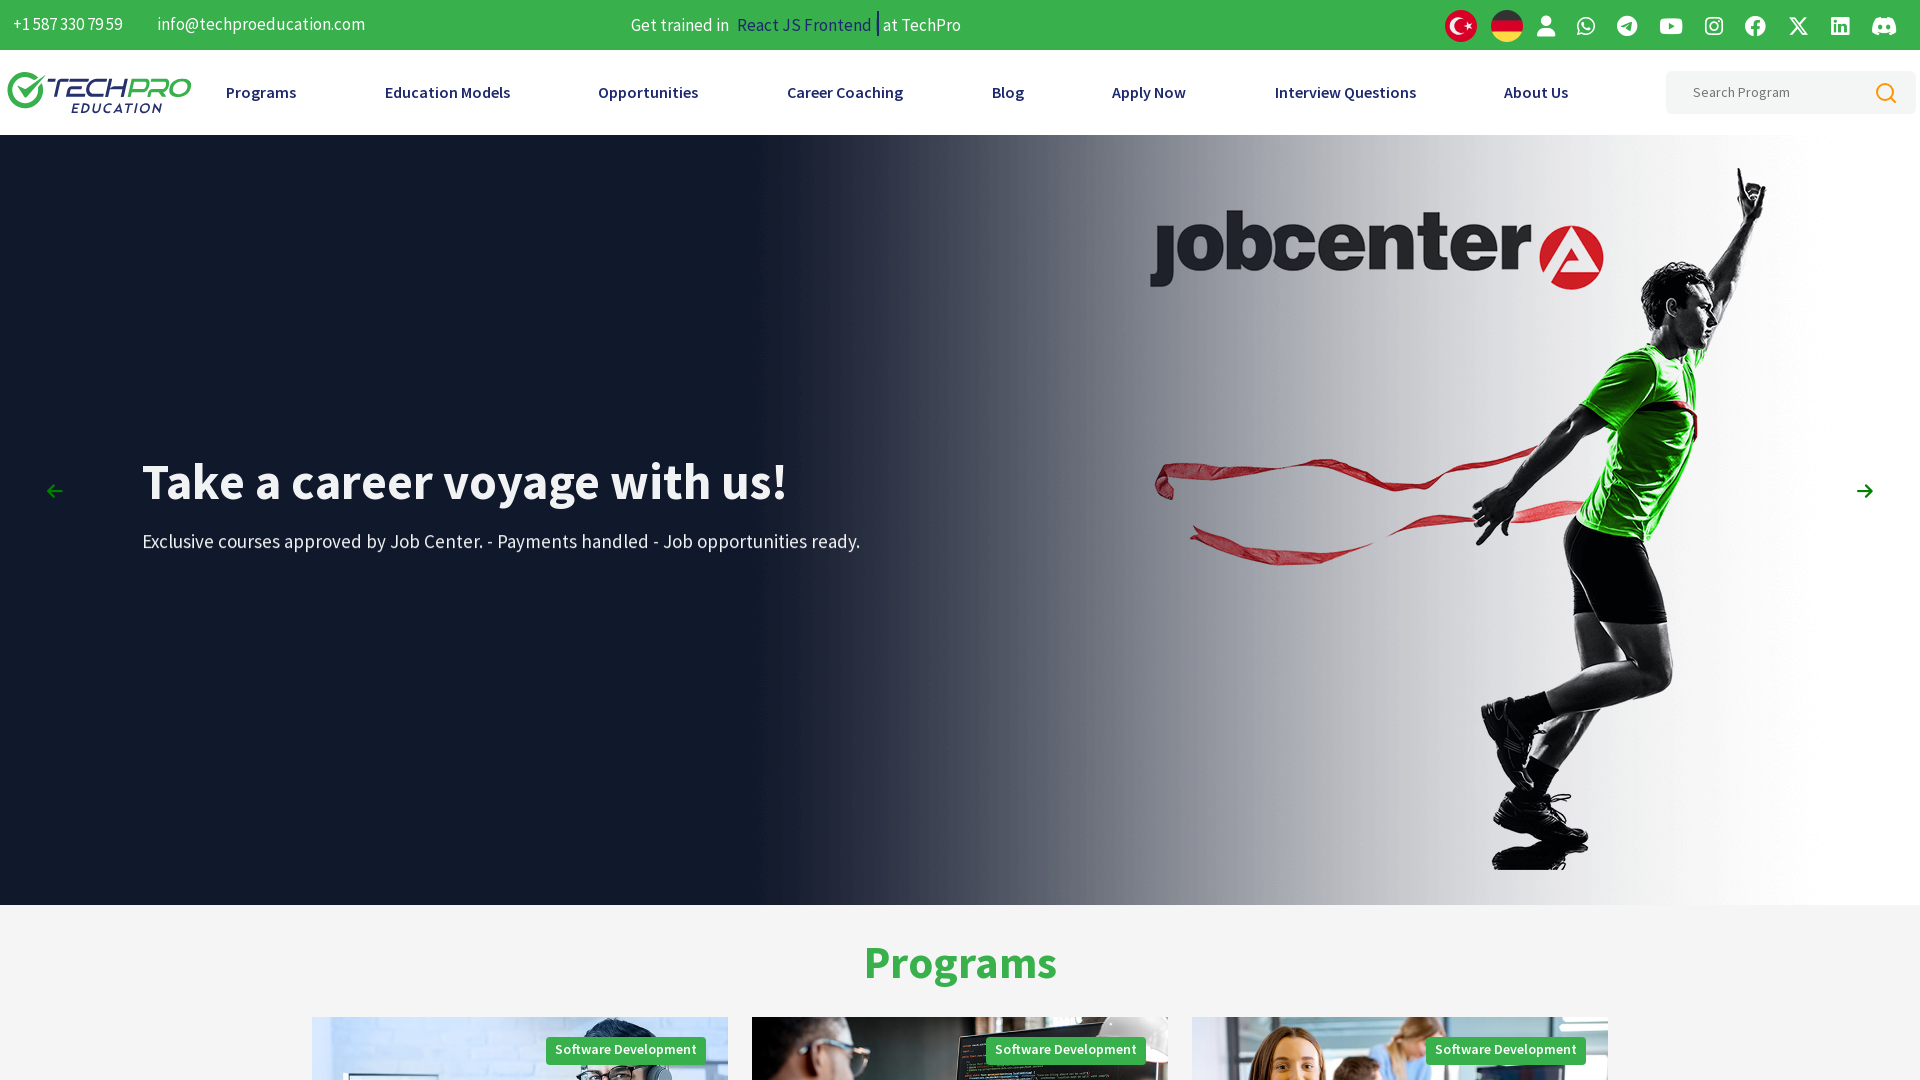